Tests the Brazilian court system (TJSP) case search functionality by selecting document search type, entering a document number, and submitting the search form to find case details.

Starting URL: https://esaj.tjsp.jus.br/cpopg/open.do

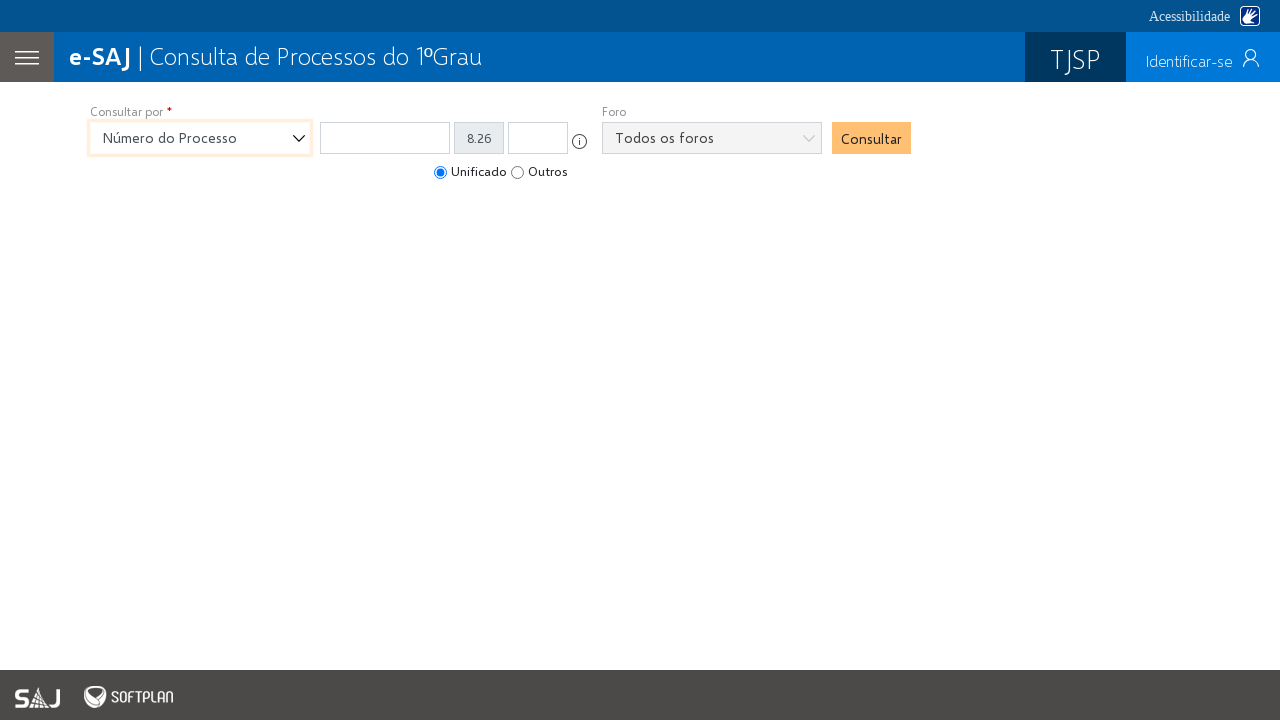

Selected 'DOCPARTE' (document search) from the search type dropdown on select#cbPesquisa
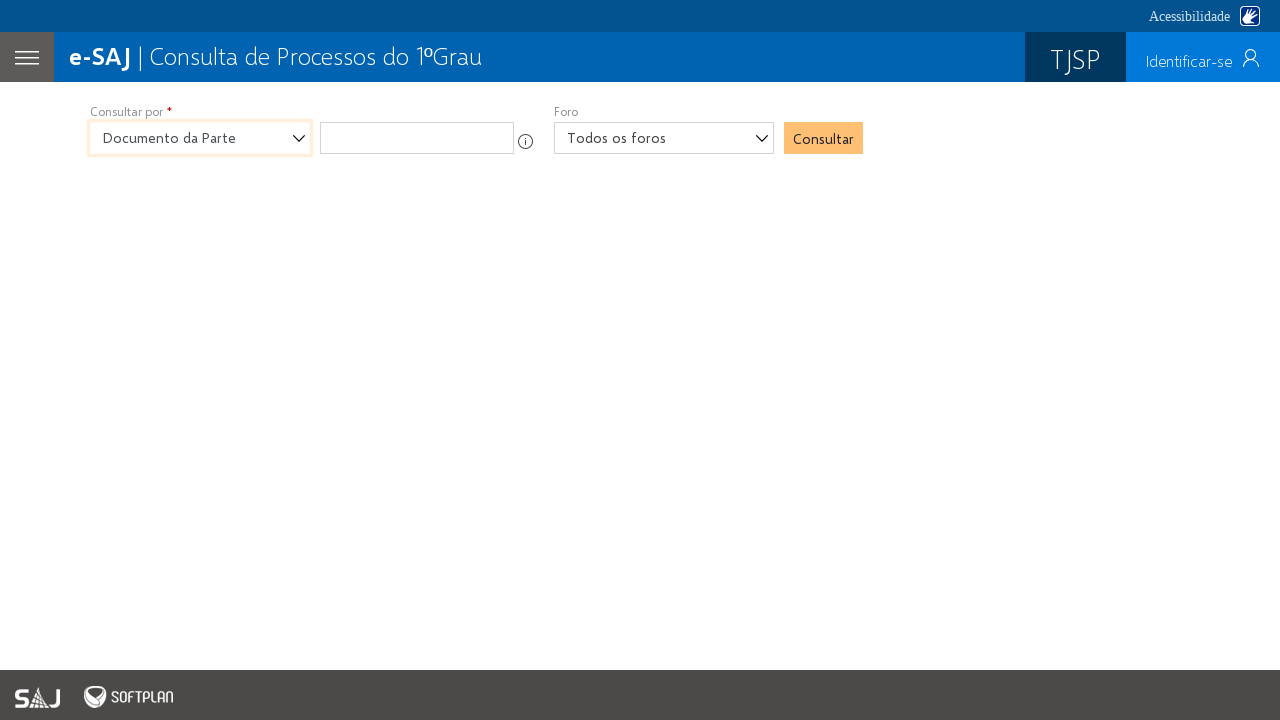

Entered document number '12345678901' in the document search field on input#campo_DOCPARTE
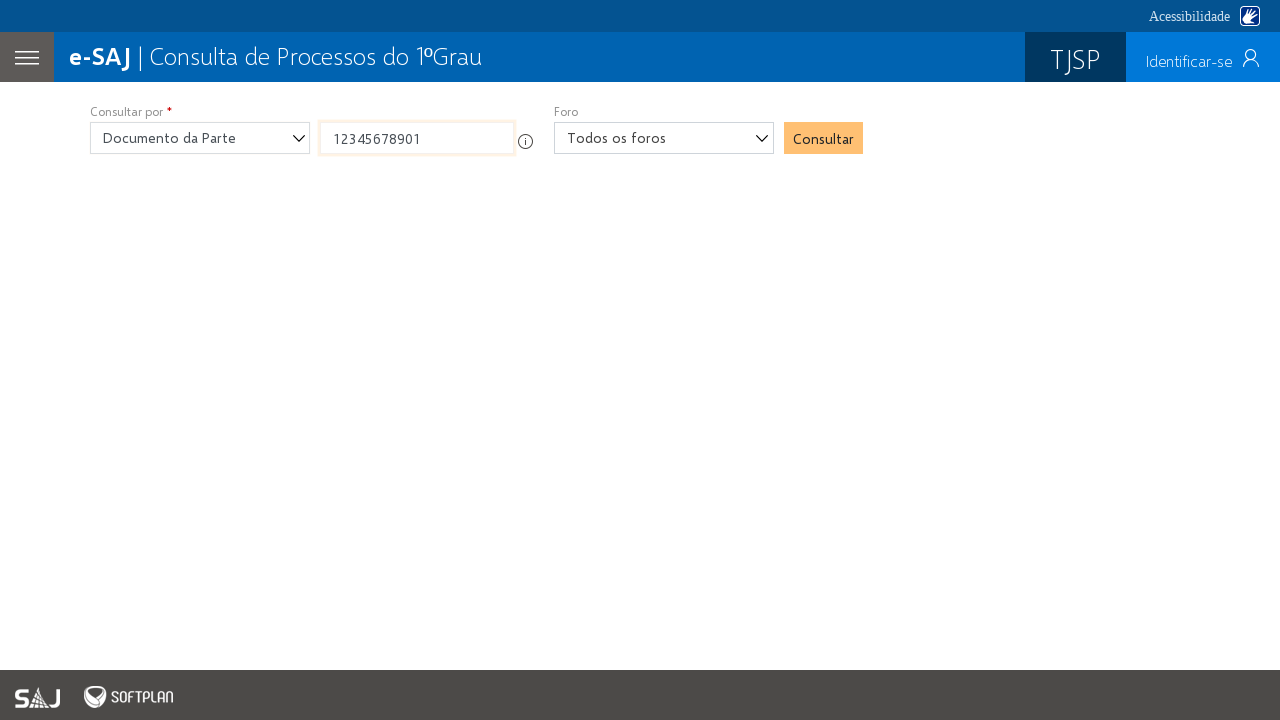

Clicked the search button to submit the search form at (824, 138) on input#botaoConsultarProcessos
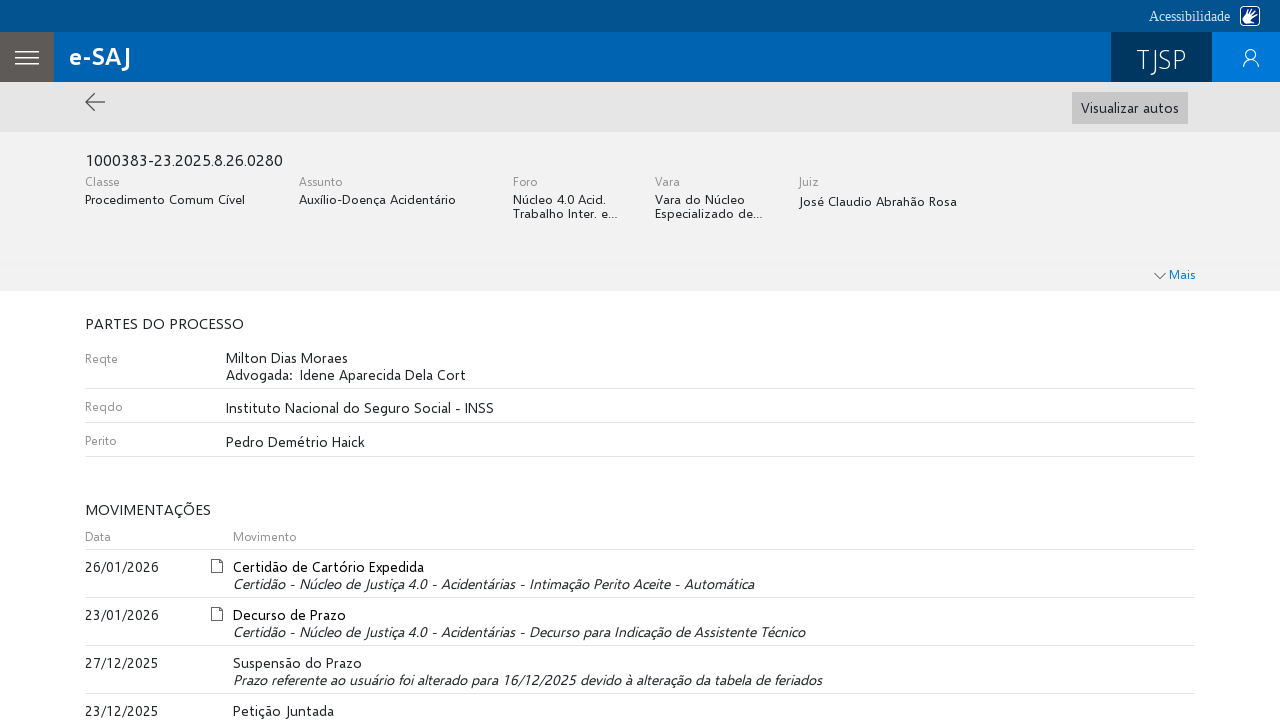

Search results or case details loaded successfully
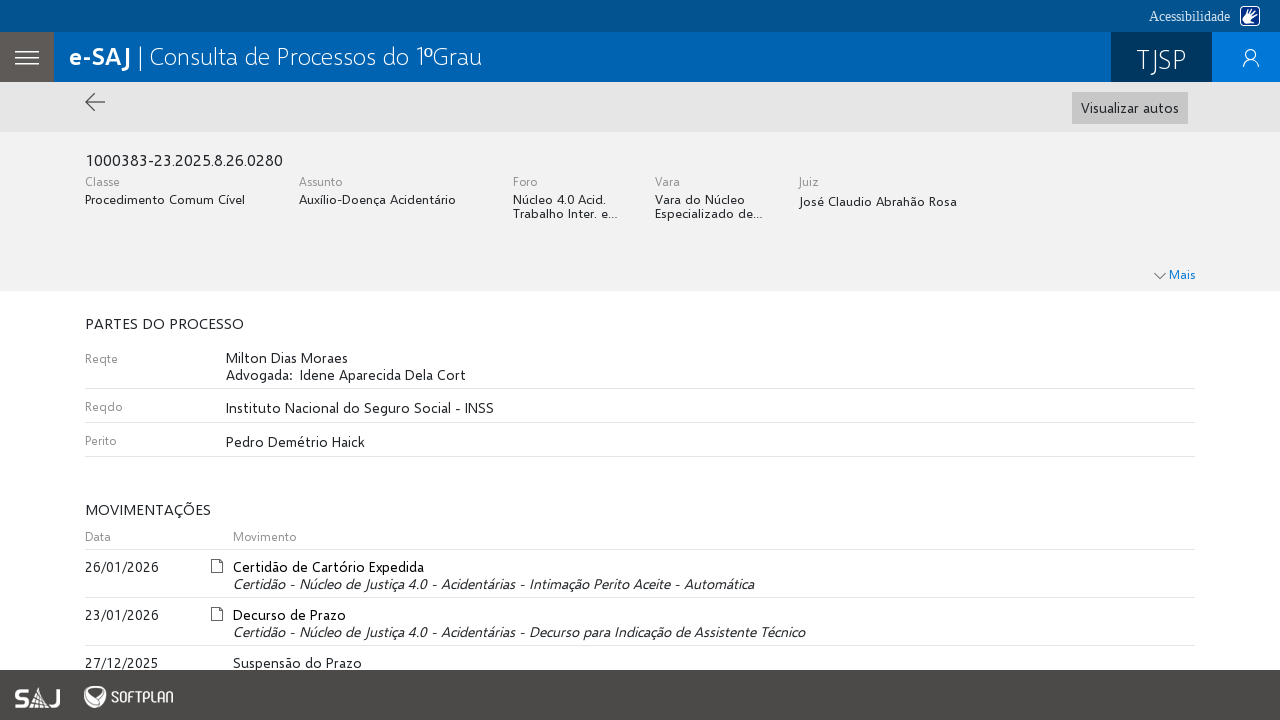

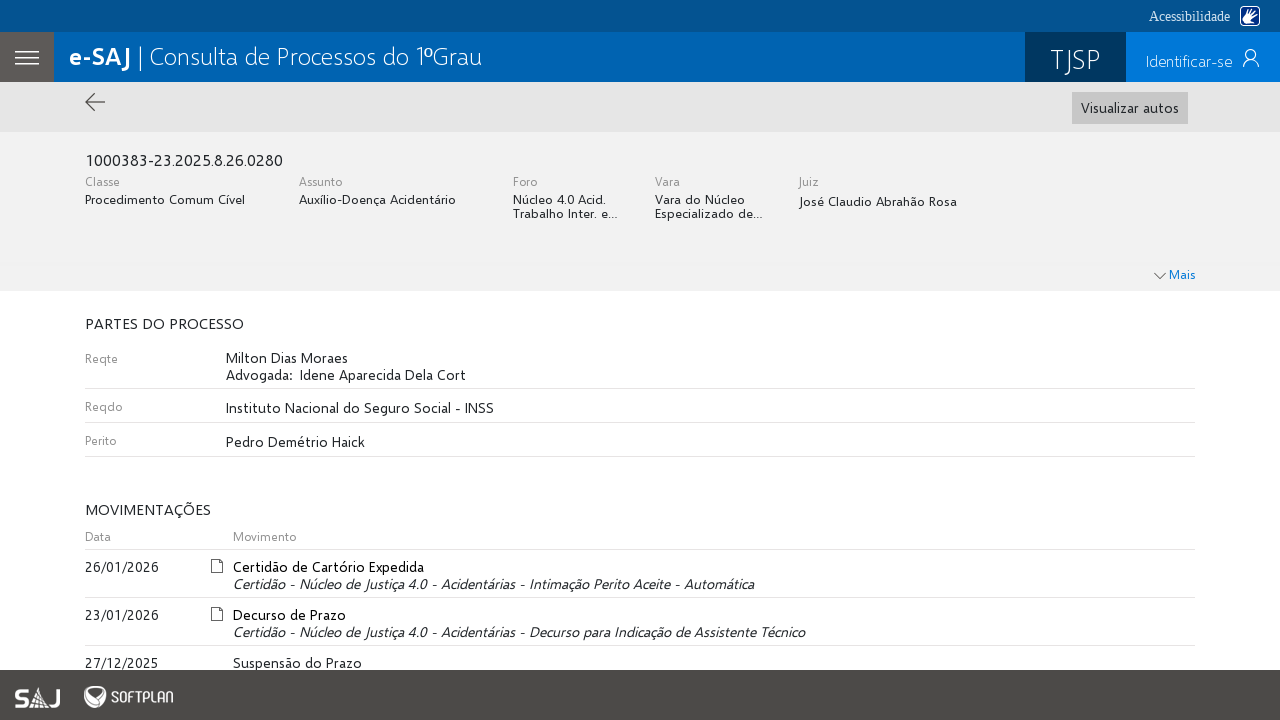